Clicks the Get Started button and verifies the URL updates with a hash fragment

Starting URL: https://practice.sdetunicorns.com

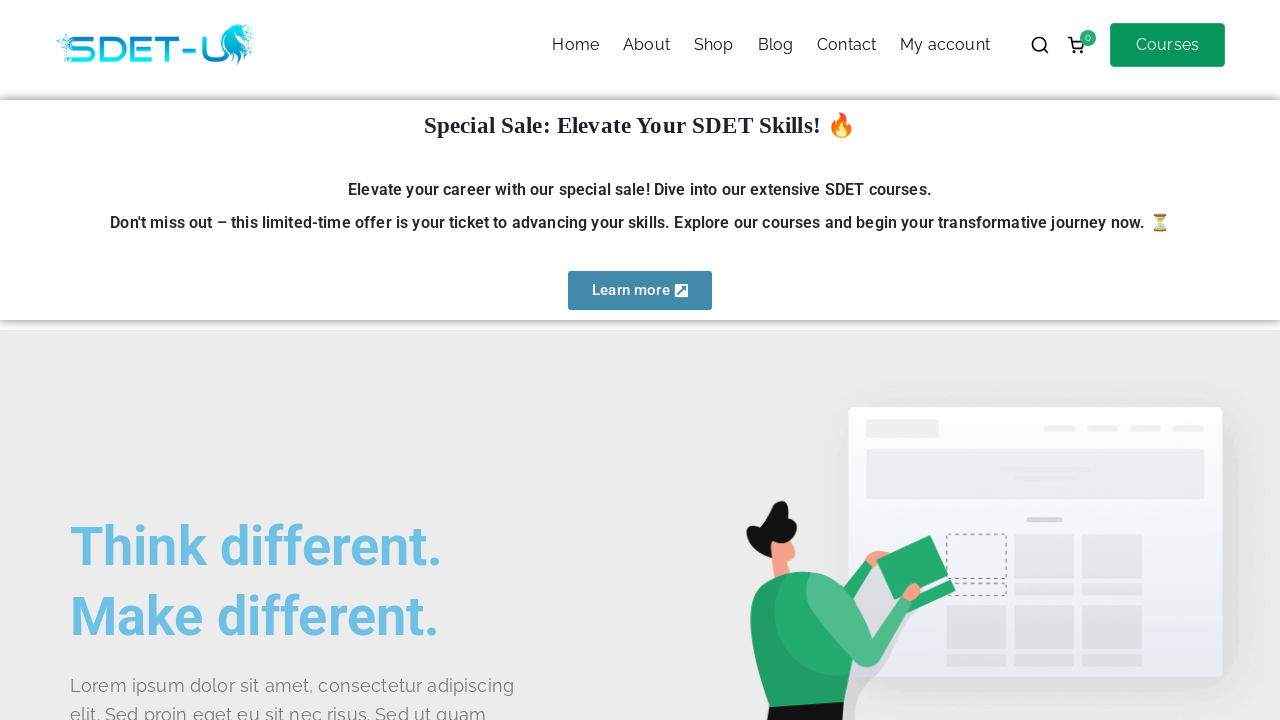

Verified URL does not initially contain #get-started hash fragment
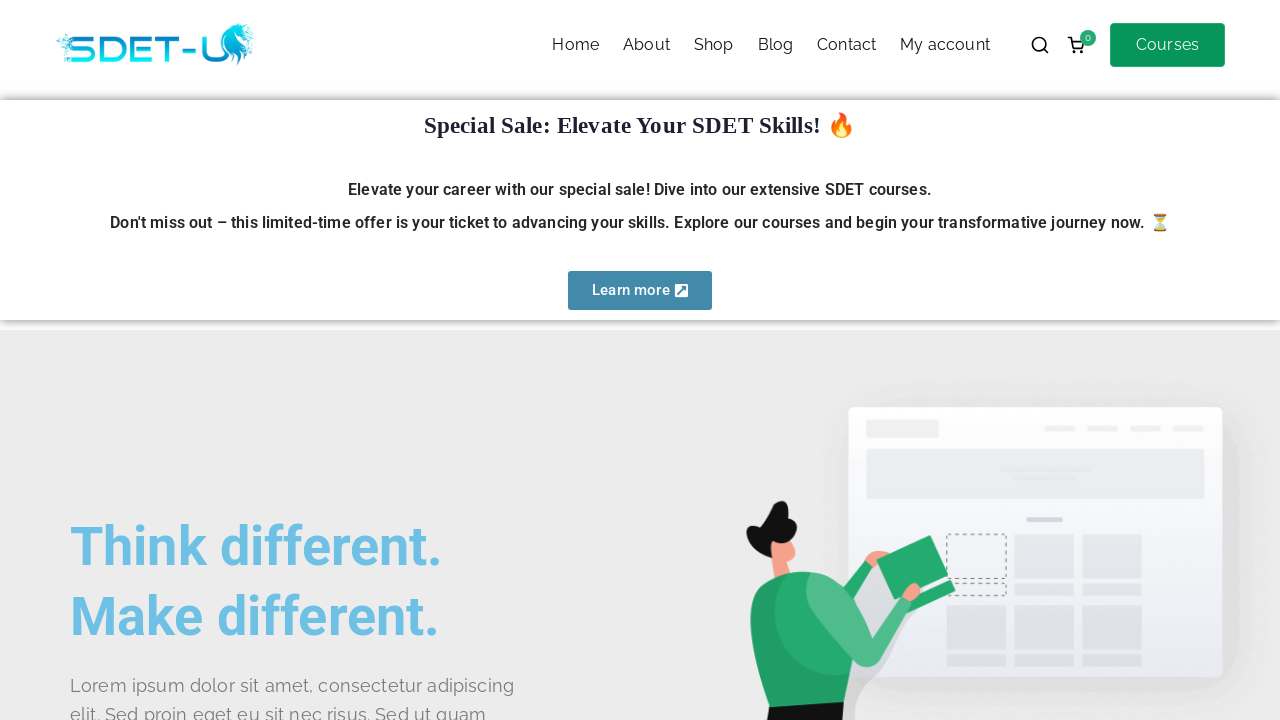

Clicked Get Started button using CSS selector #get-started at (140, 361) on #get-started
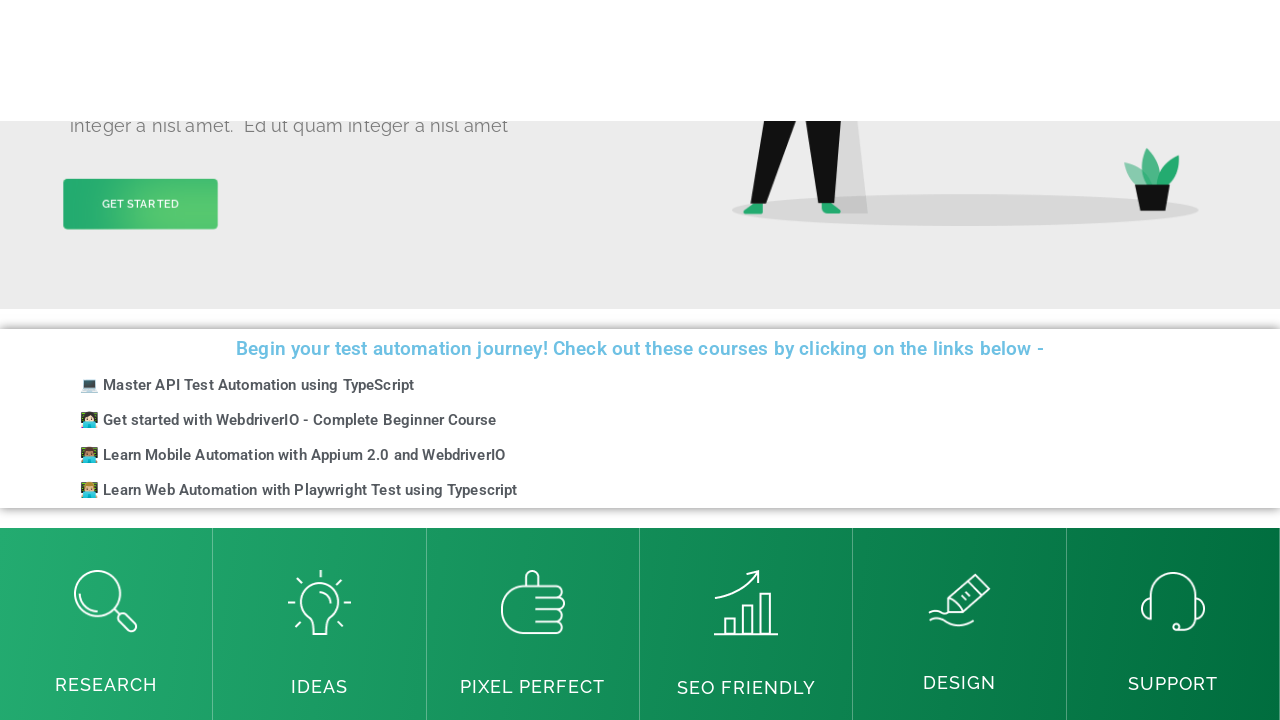

Verified URL now contains #get-started hash fragment
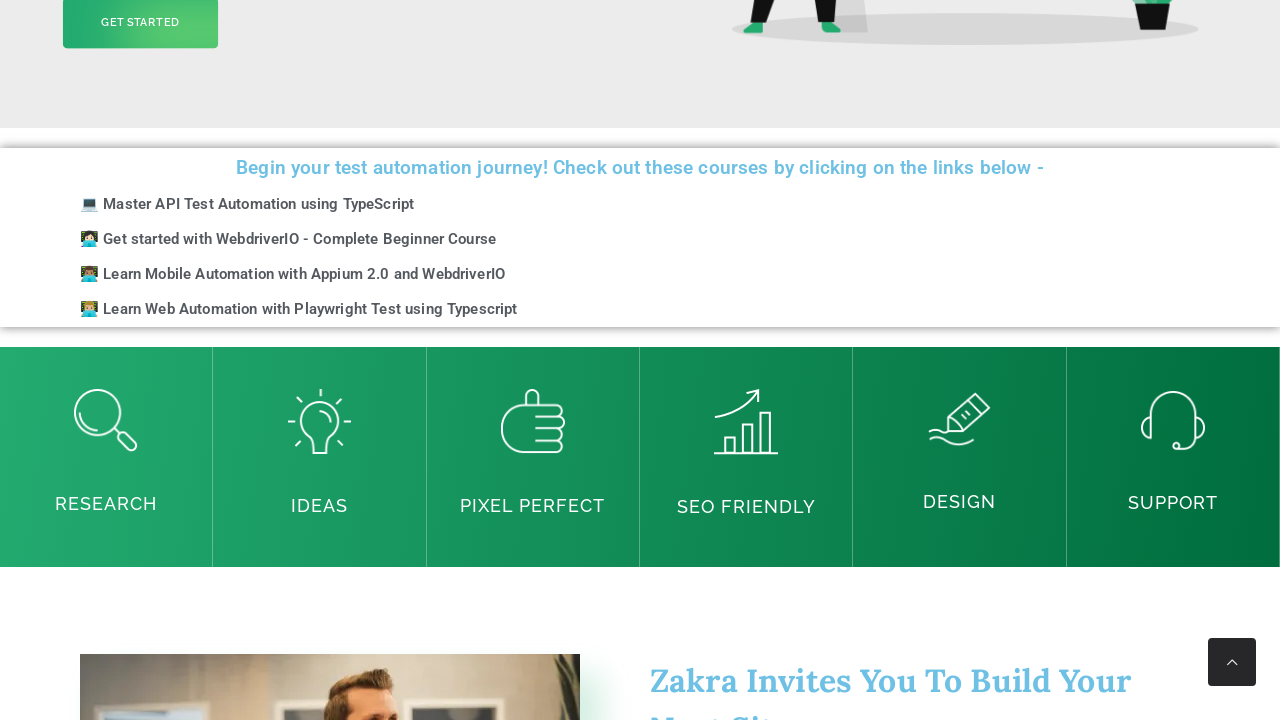

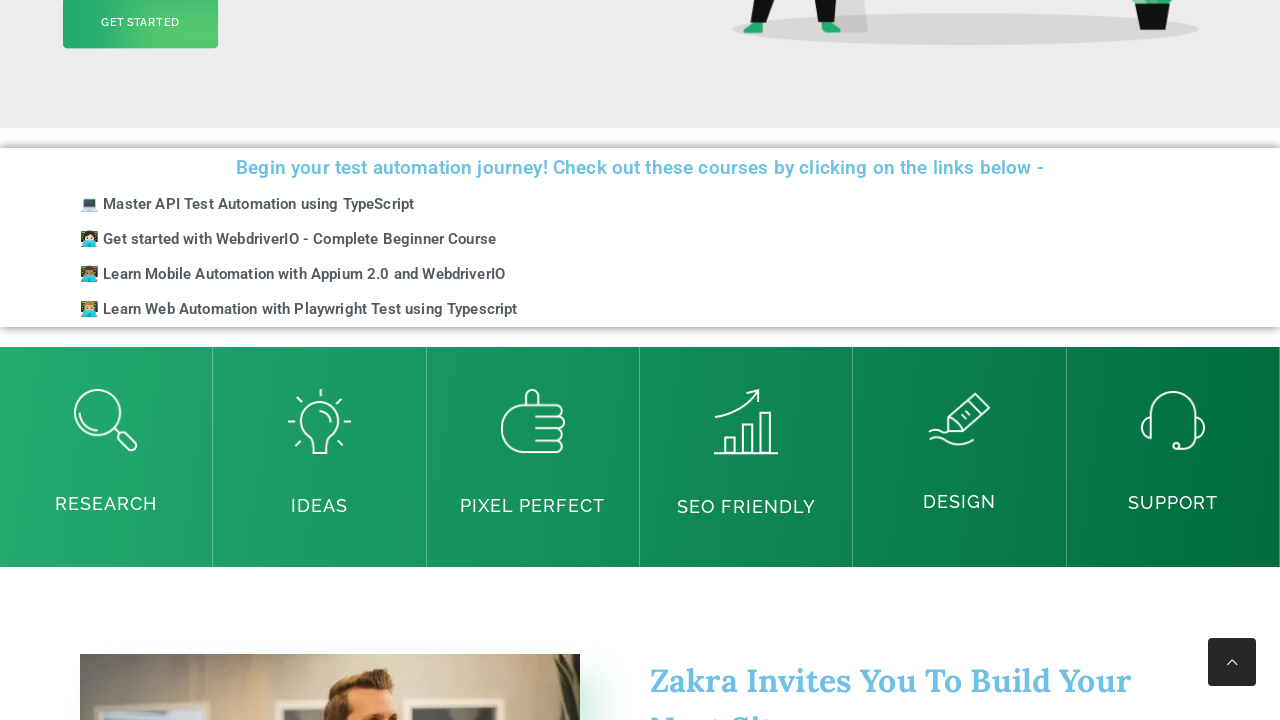